Navigates to the drgrossmann.pl homepage and waits for the page to fully load, then sets a specific viewport size for consistent visual testing.

Starting URL: https://drgrossmann.pl/

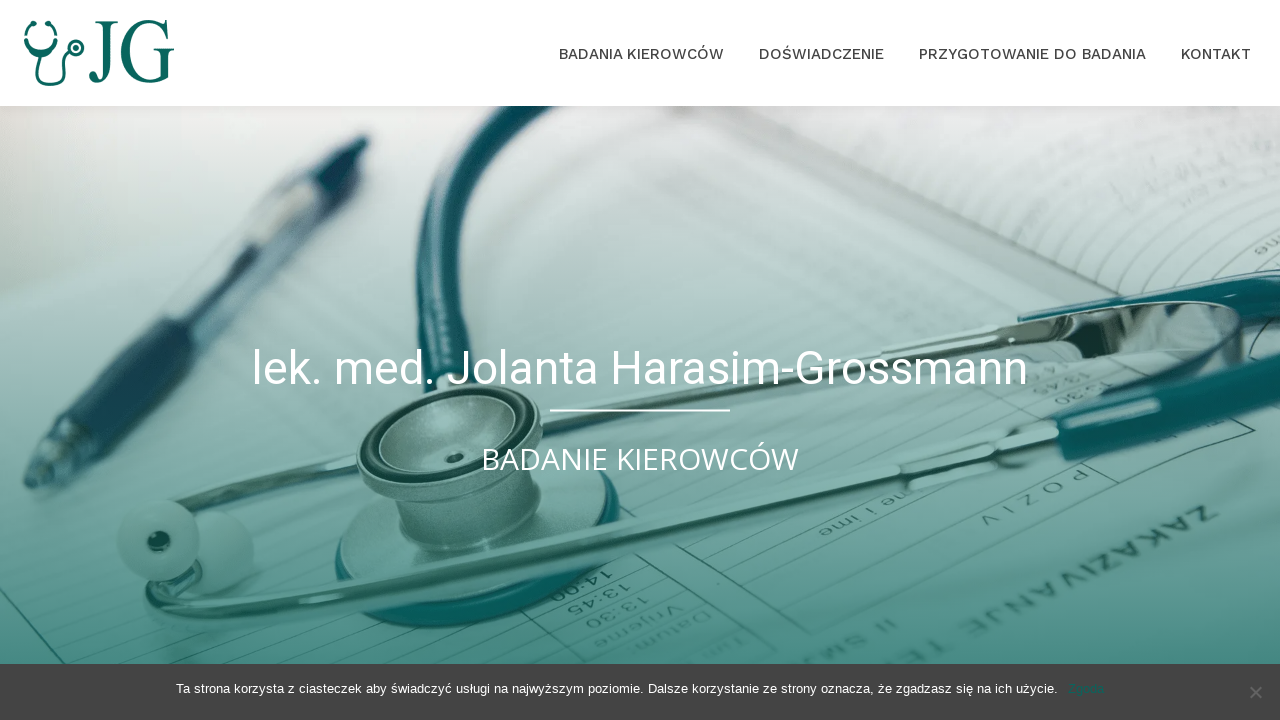

Navigated to drgrossmann.pl homepage
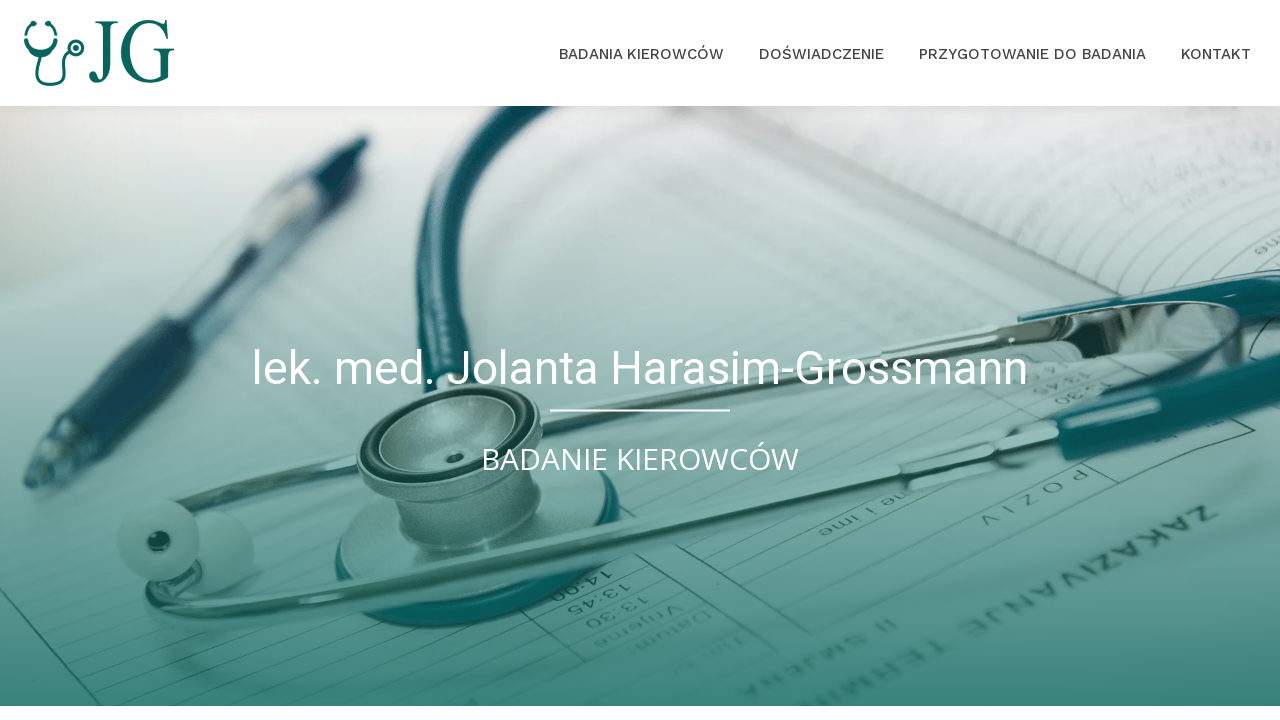

Page fully loaded (network idle state reached)
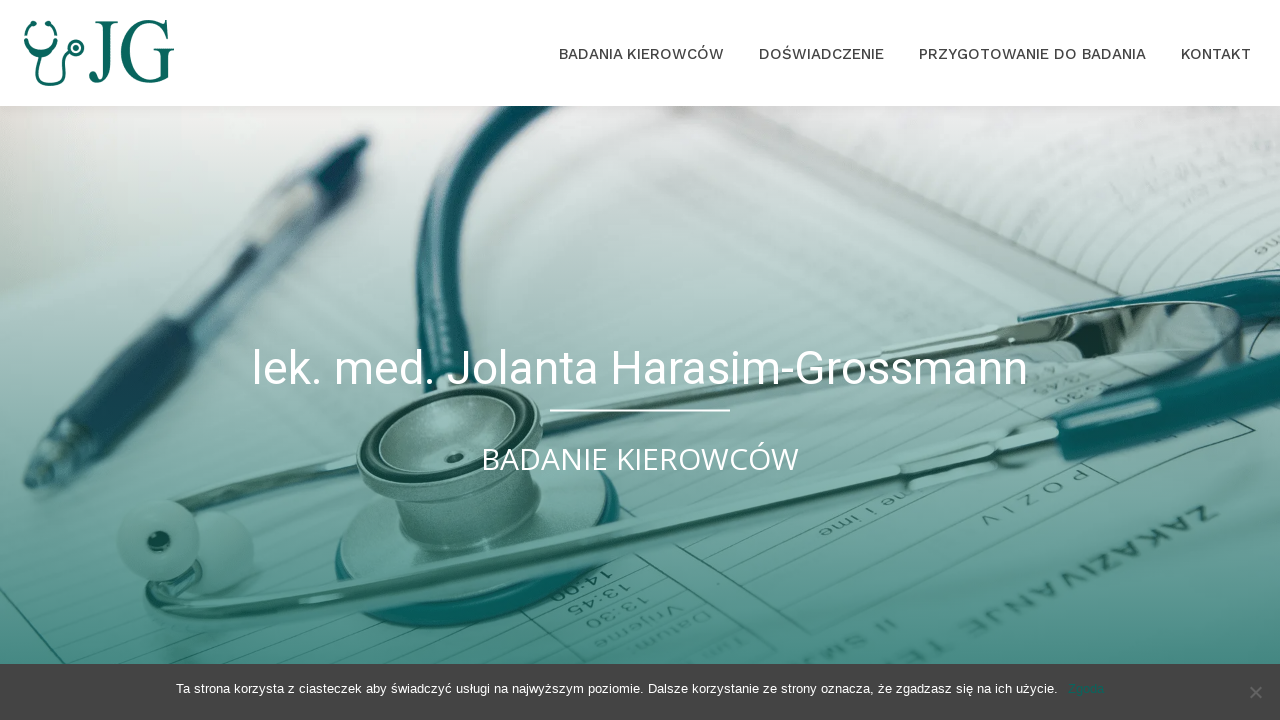

Set viewport size to 1280x900 for consistent visual testing
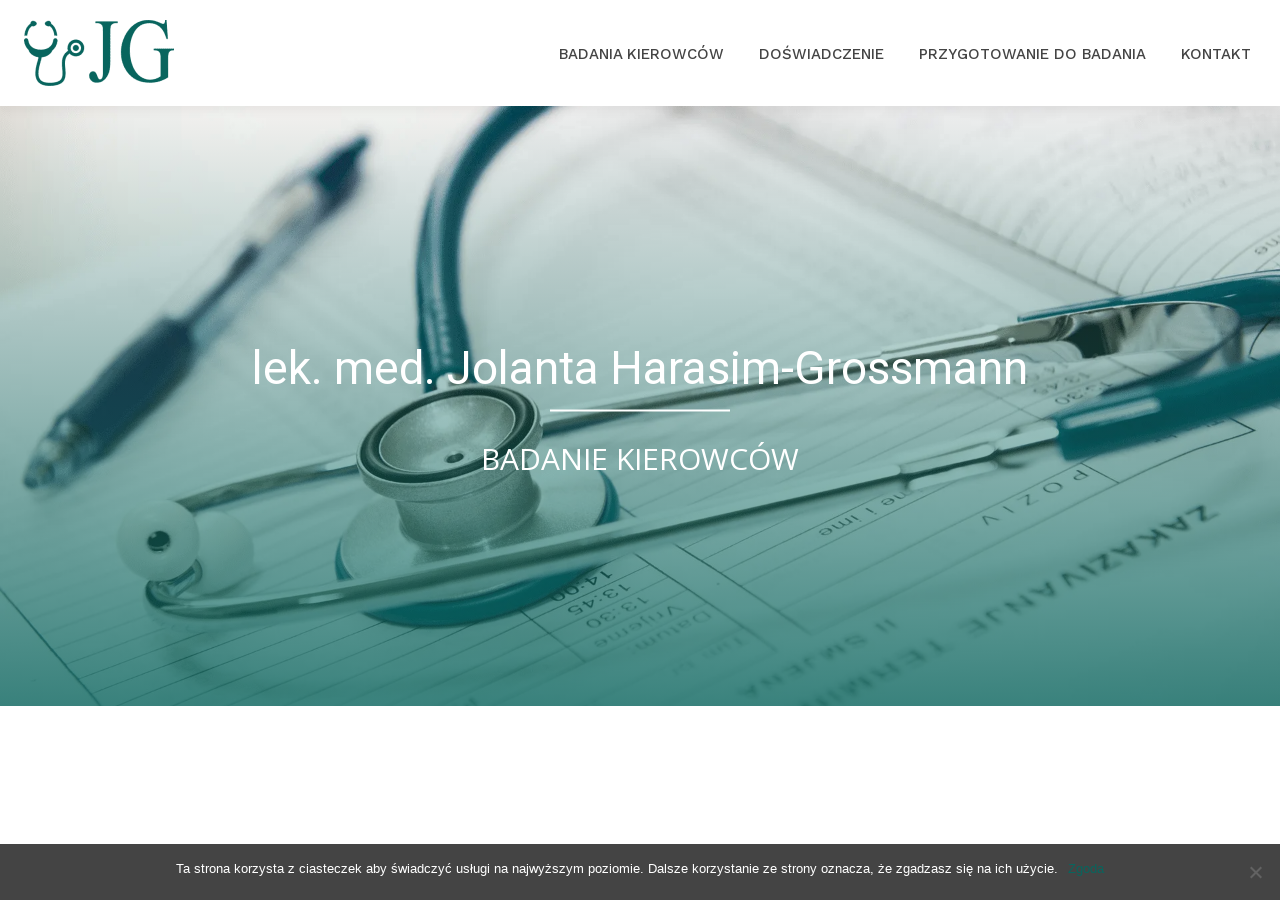

Waited 3 seconds for page content to stabilize
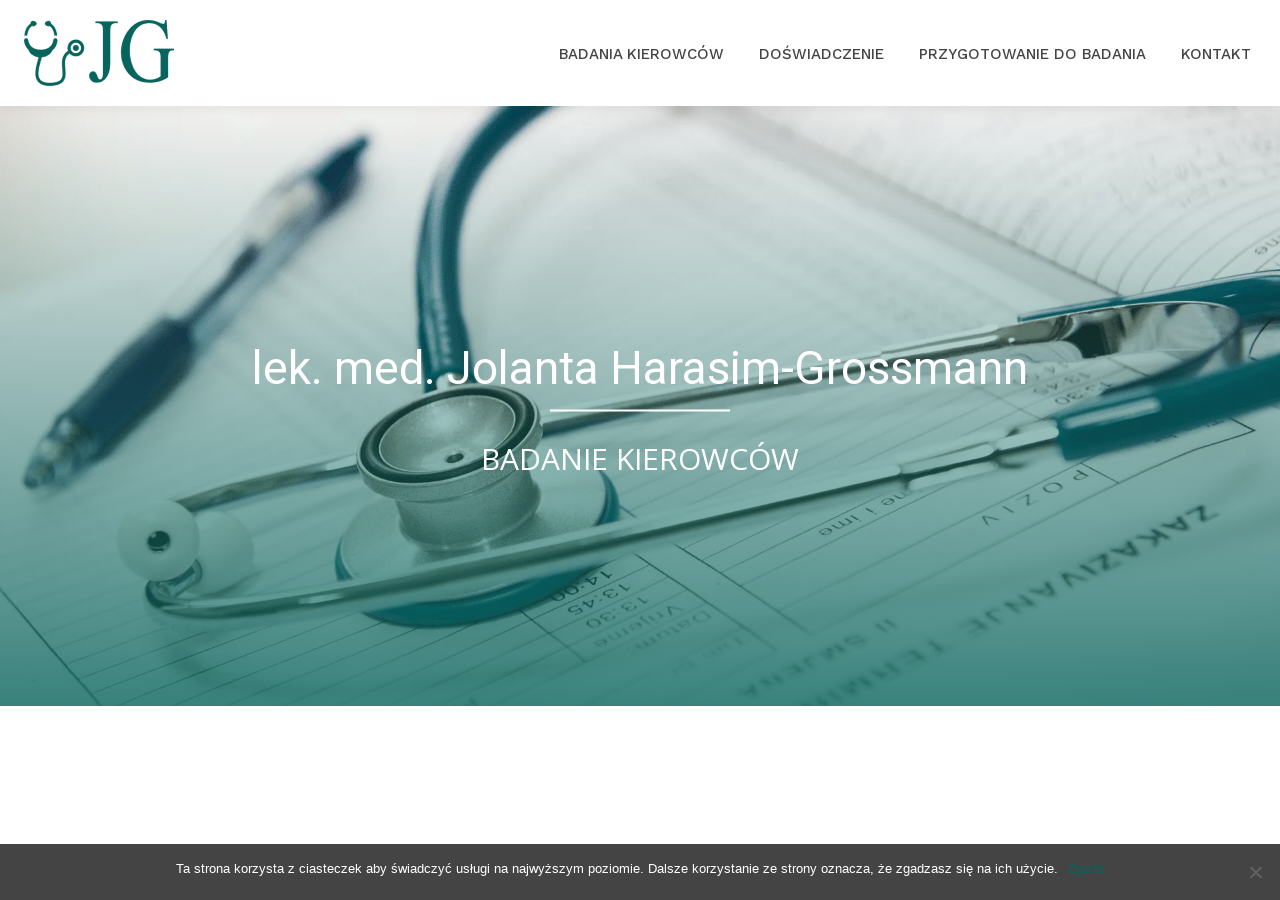

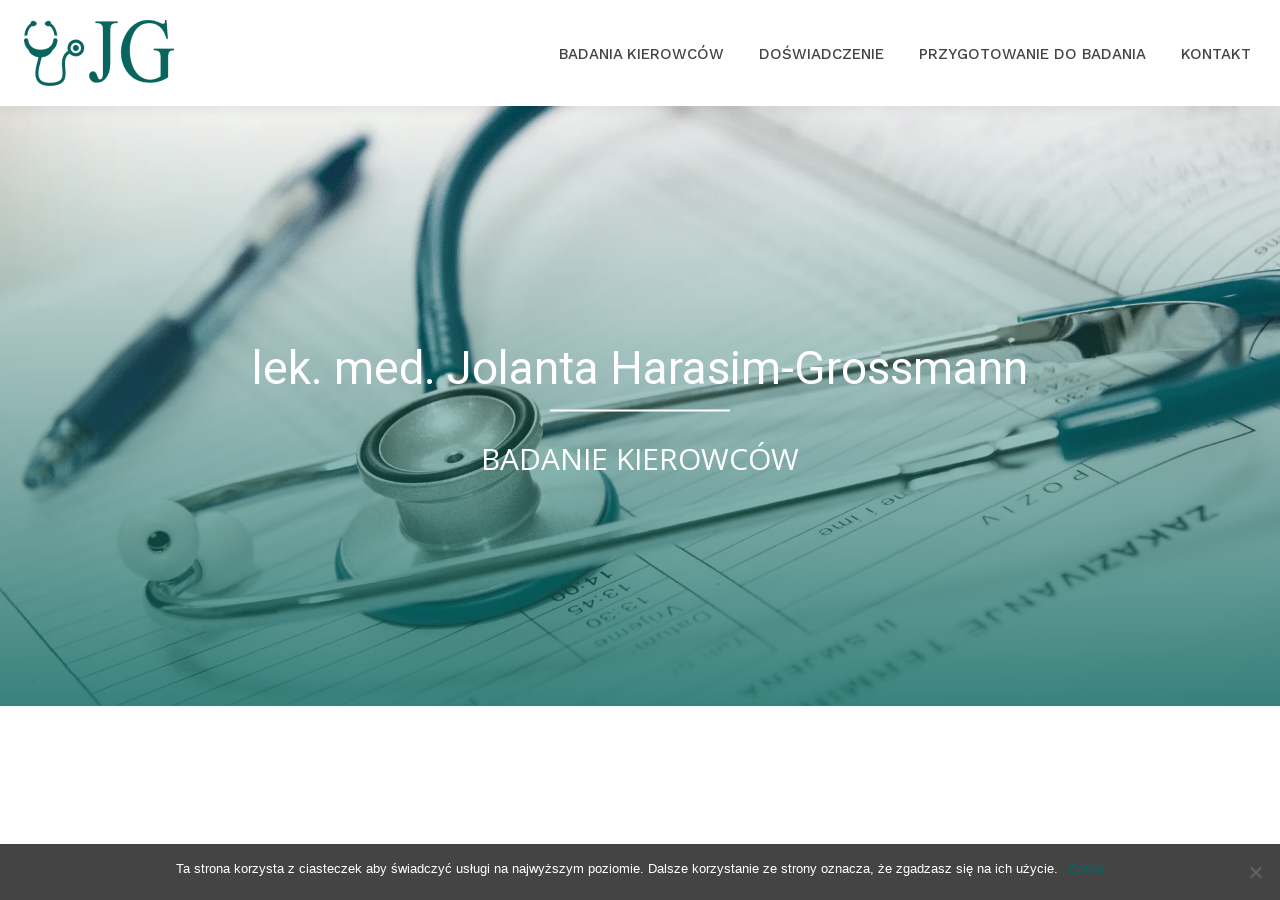